Tests triangle classifier with non-numeric inputs (a, b, c1) expecting "Datos incorrectos" (Invalid data) response

Starting URL: https://marcosdelso.github.io/programita_triangulo/

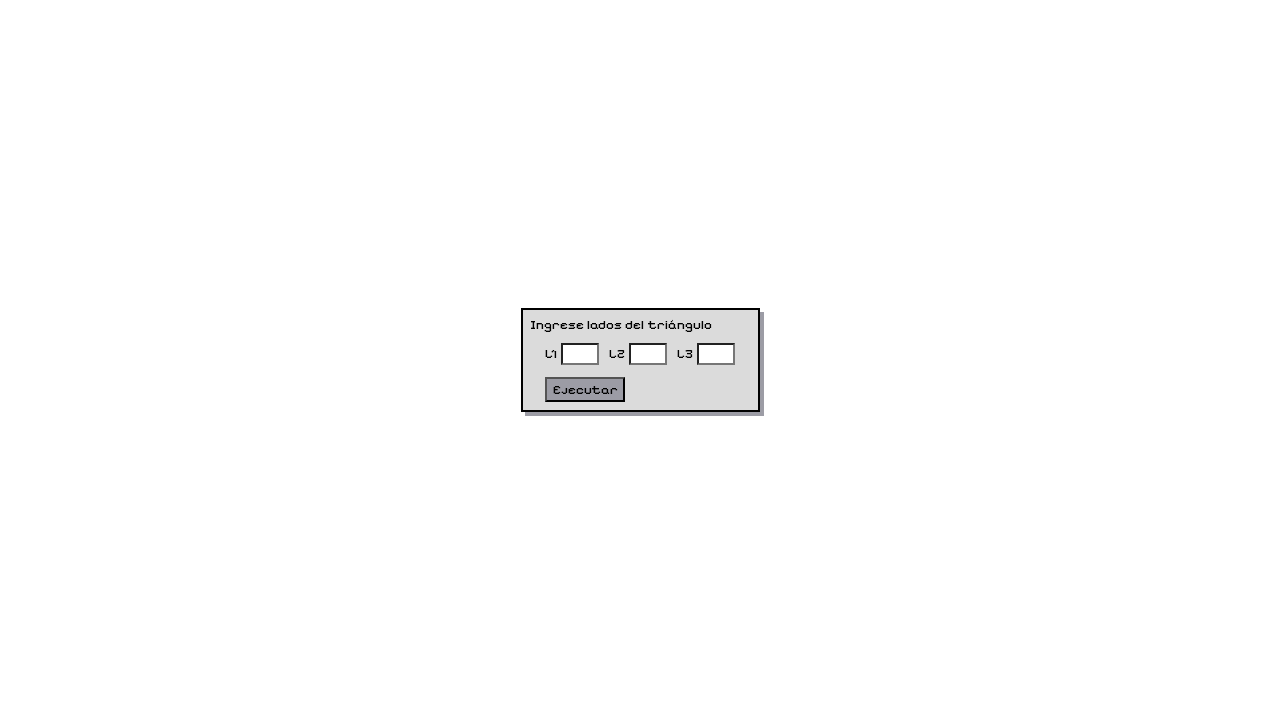

Filled lado1 field with non-numeric value 'a' on #lado1
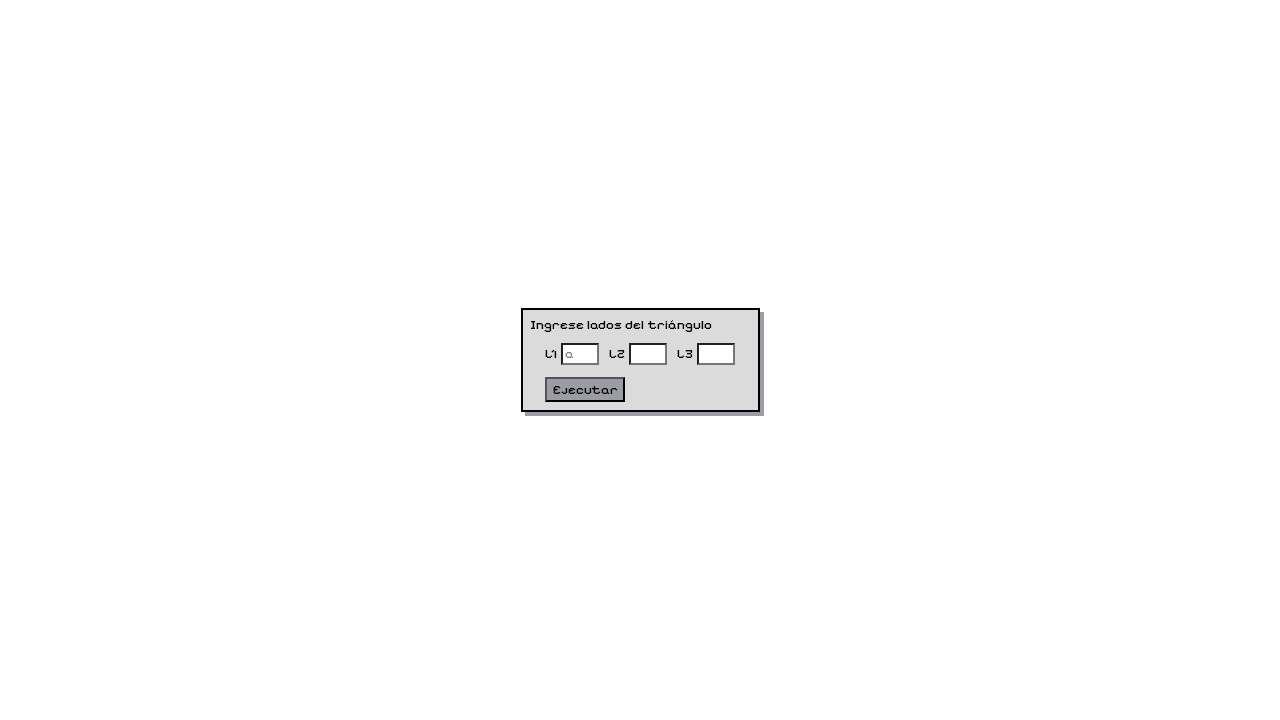

Filled lado2 field with non-numeric value 'b' on #lado2
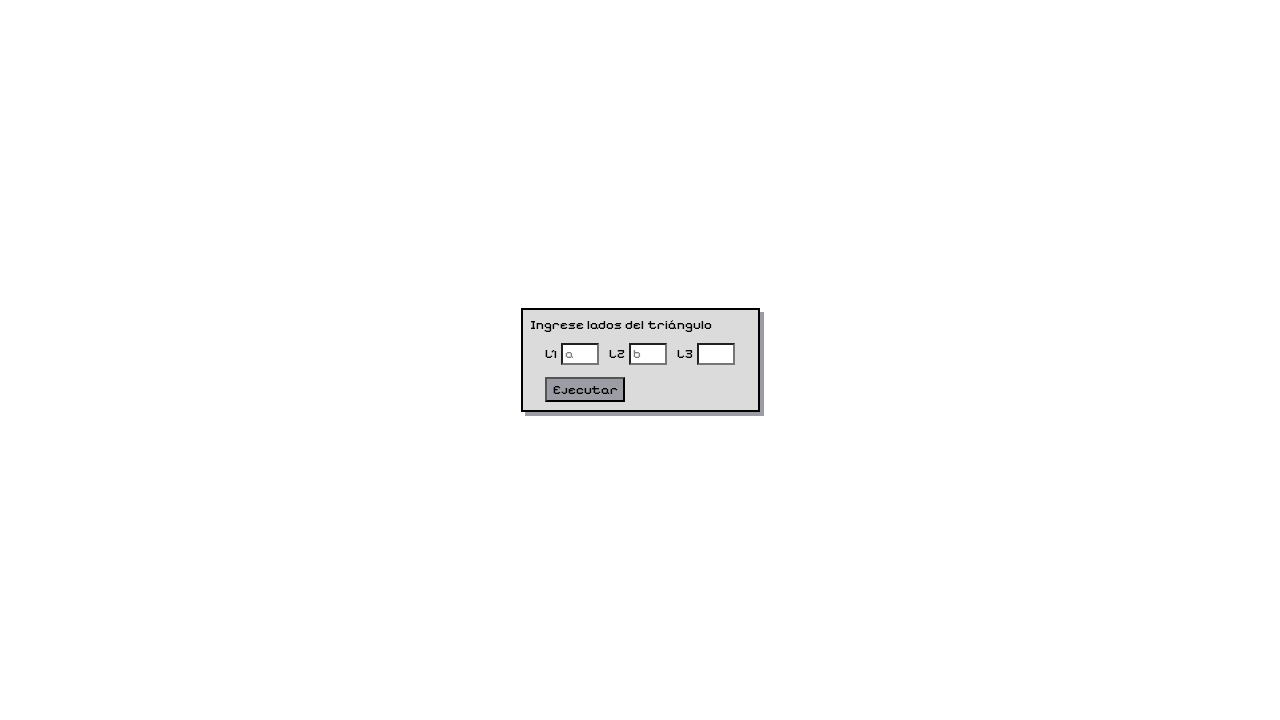

Filled lado3 field with non-numeric value 'c1' on #lado3
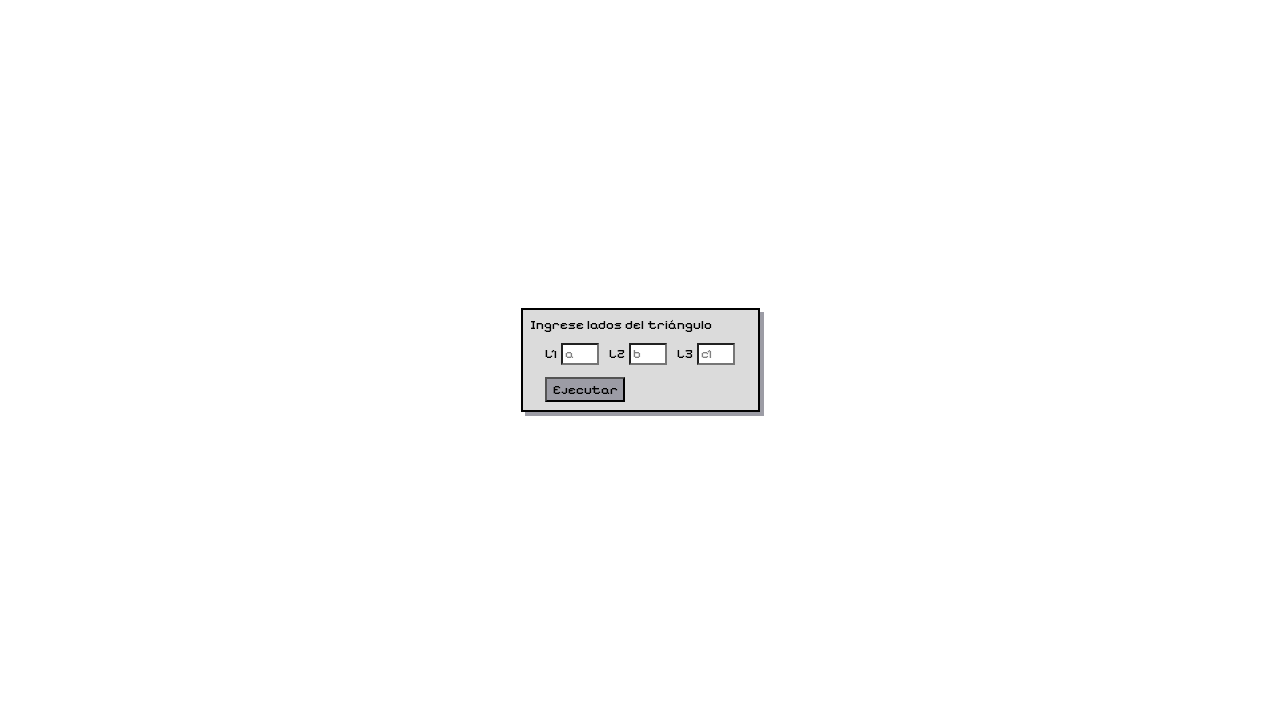

Clicked the 'Ejecutar' button to classify triangle at (585, 390) on button:has-text('Ejecutar')
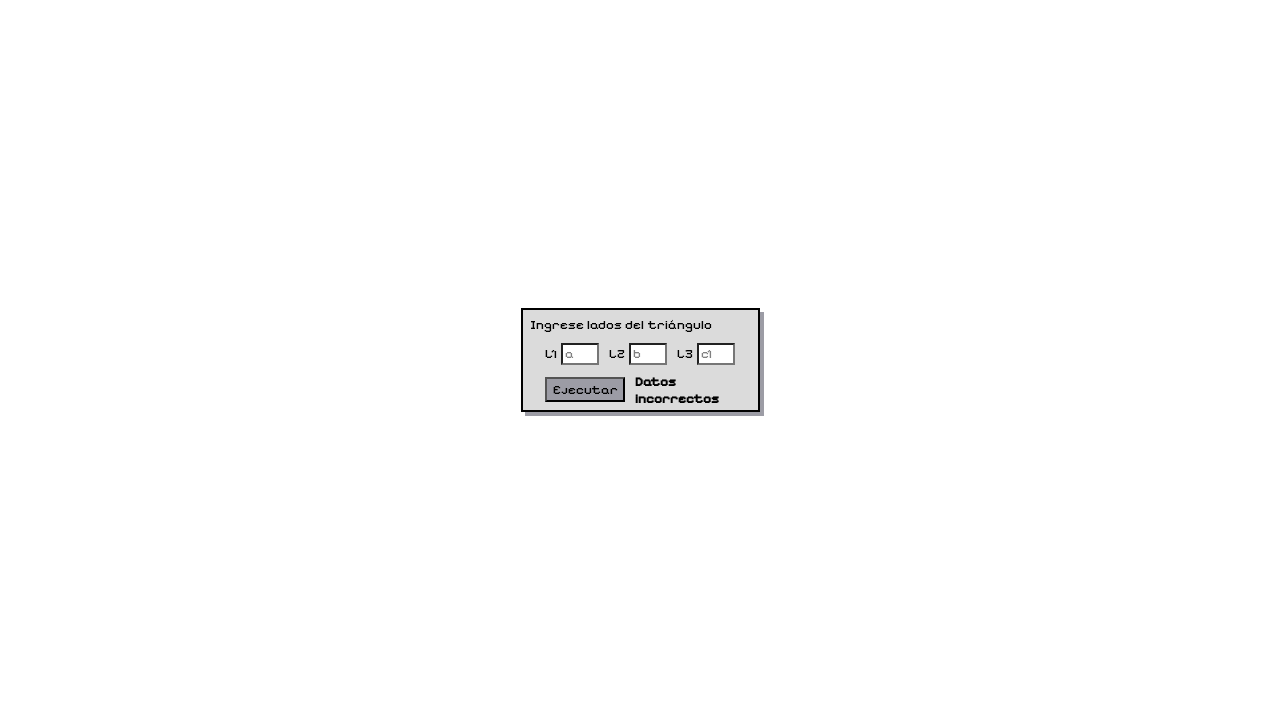

Triangle classification result appeared on page
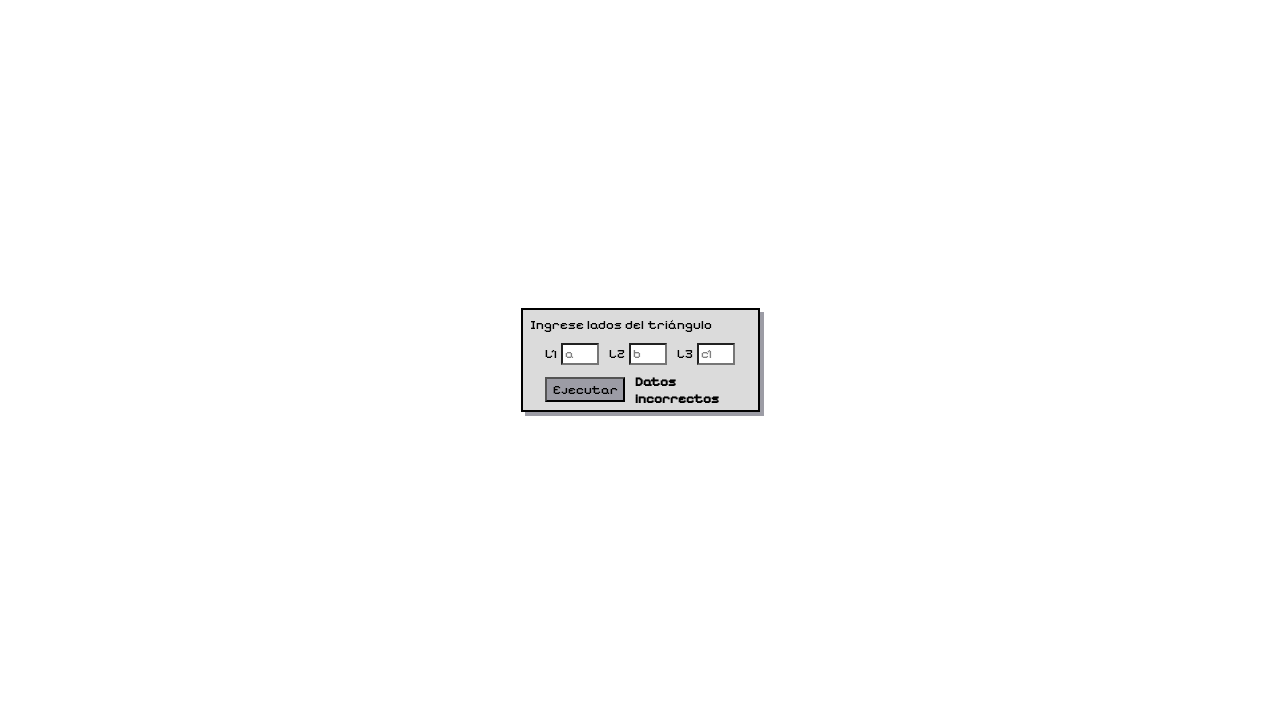

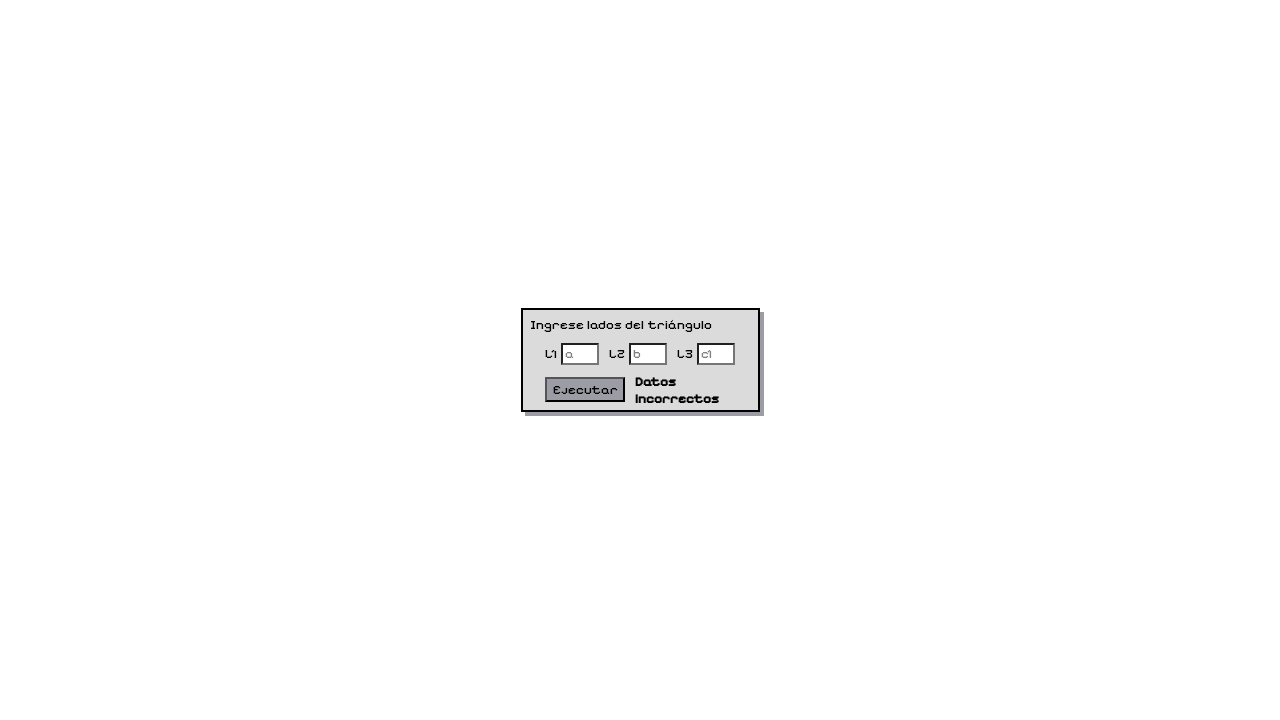